Tests navigation on the 99 Bottles of Beer website by clicking on the "Browse Languages" menu item, then clicking back to "Start", and verifying the welcome heading text is displayed correctly.

Starting URL: https://www.99-bottles-of-beer.net/

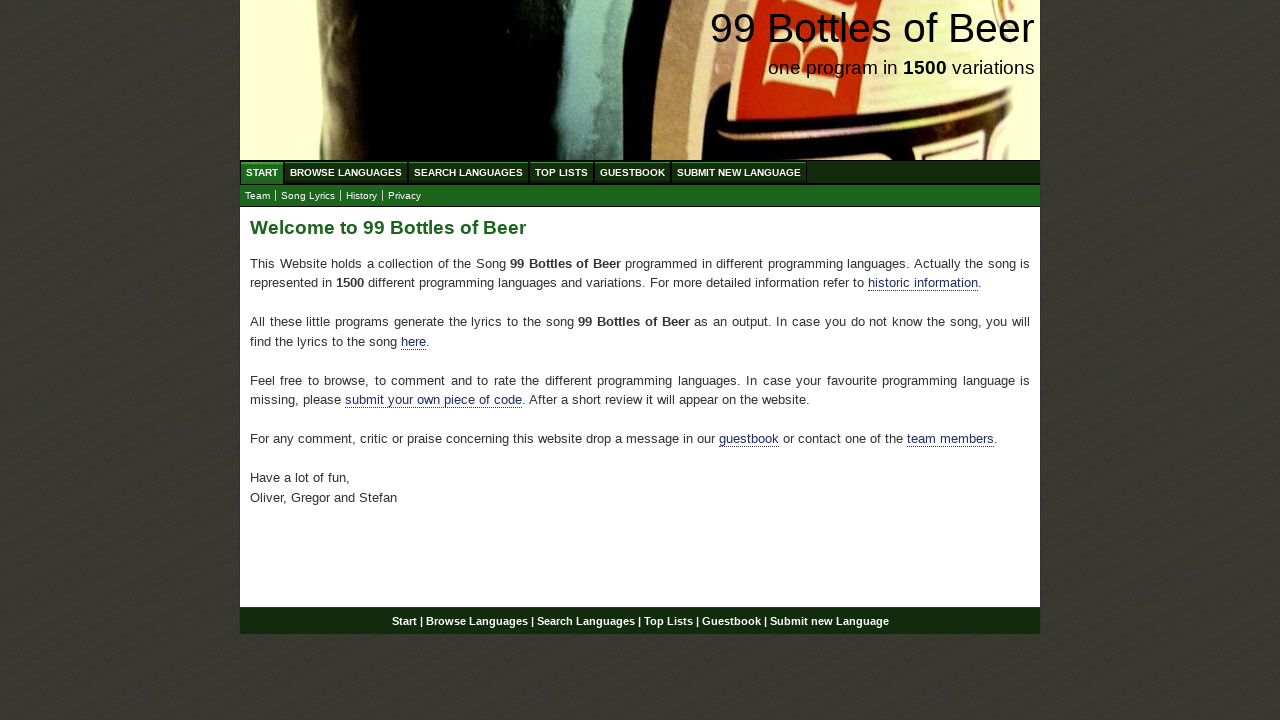

Clicked on 'Browse Languages' menu item at (346, 172) on xpath=//a[@href='/abc.html']
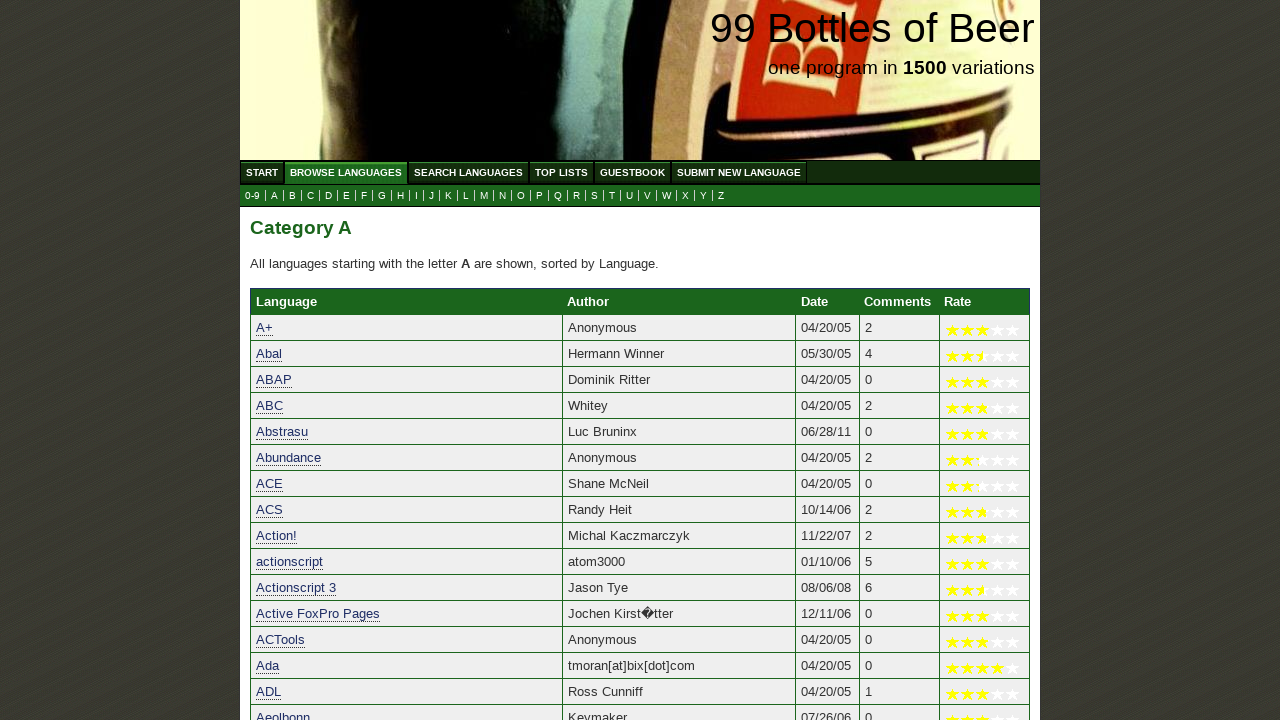

Clicked on 'Start' menu item to return to home page at (262, 172) on xpath=//a[@href='/']
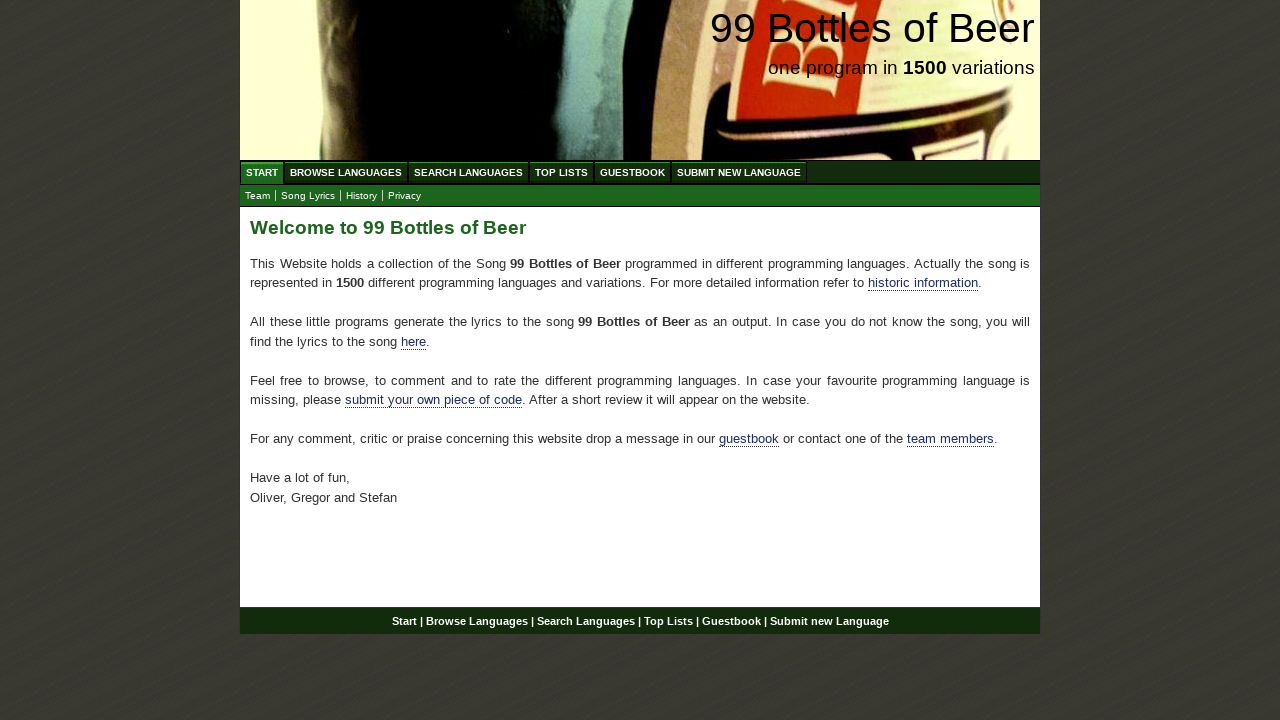

Located welcome heading element
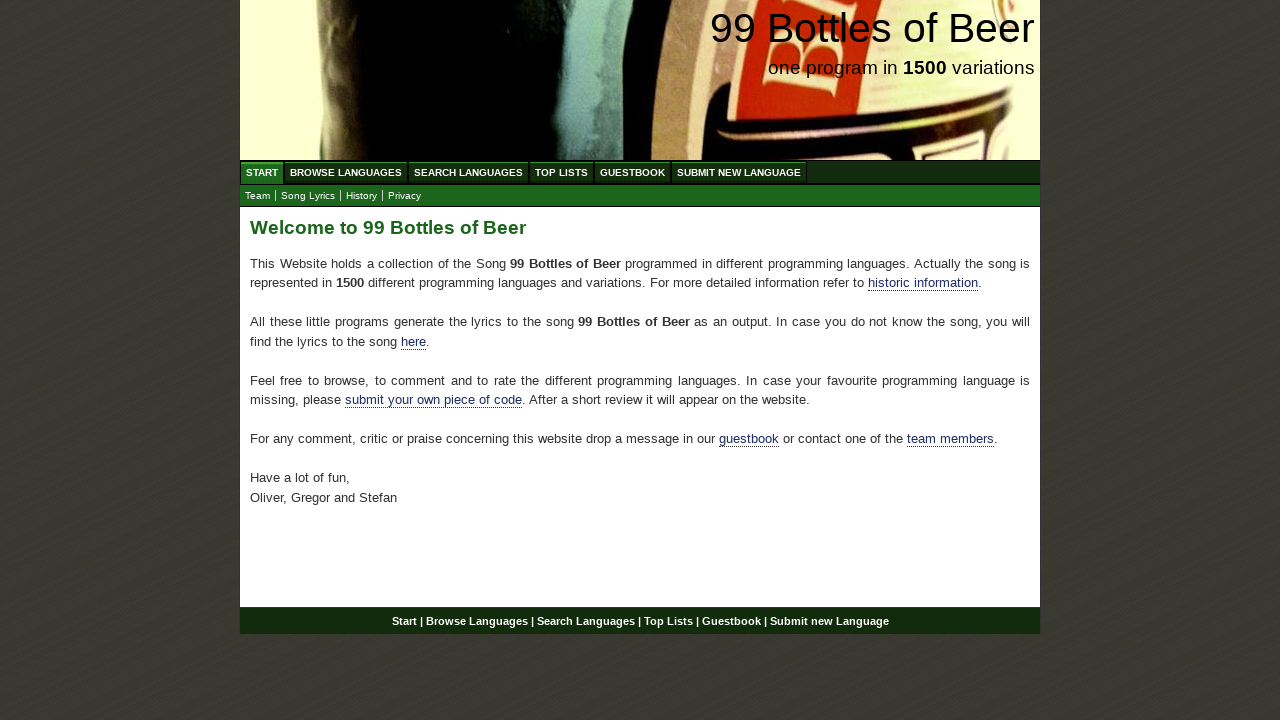

Verified welcome heading text matches 'Welcome to 99 Bottles of Beer'
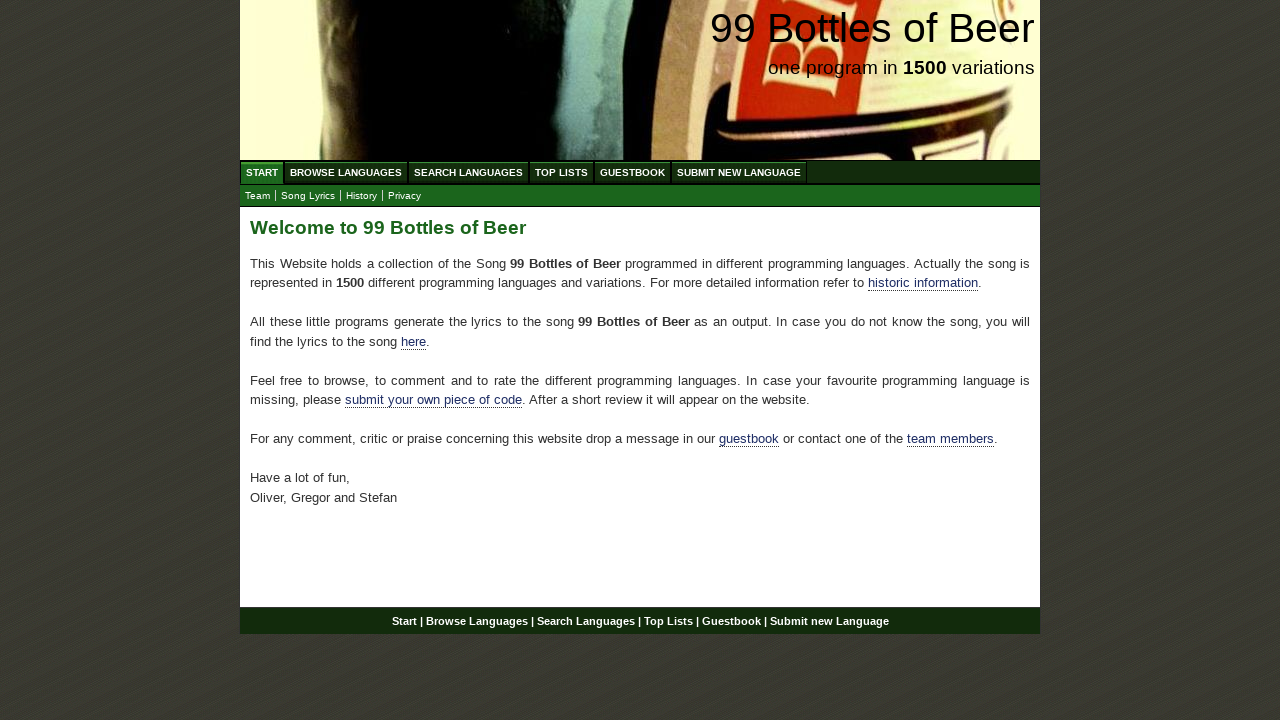

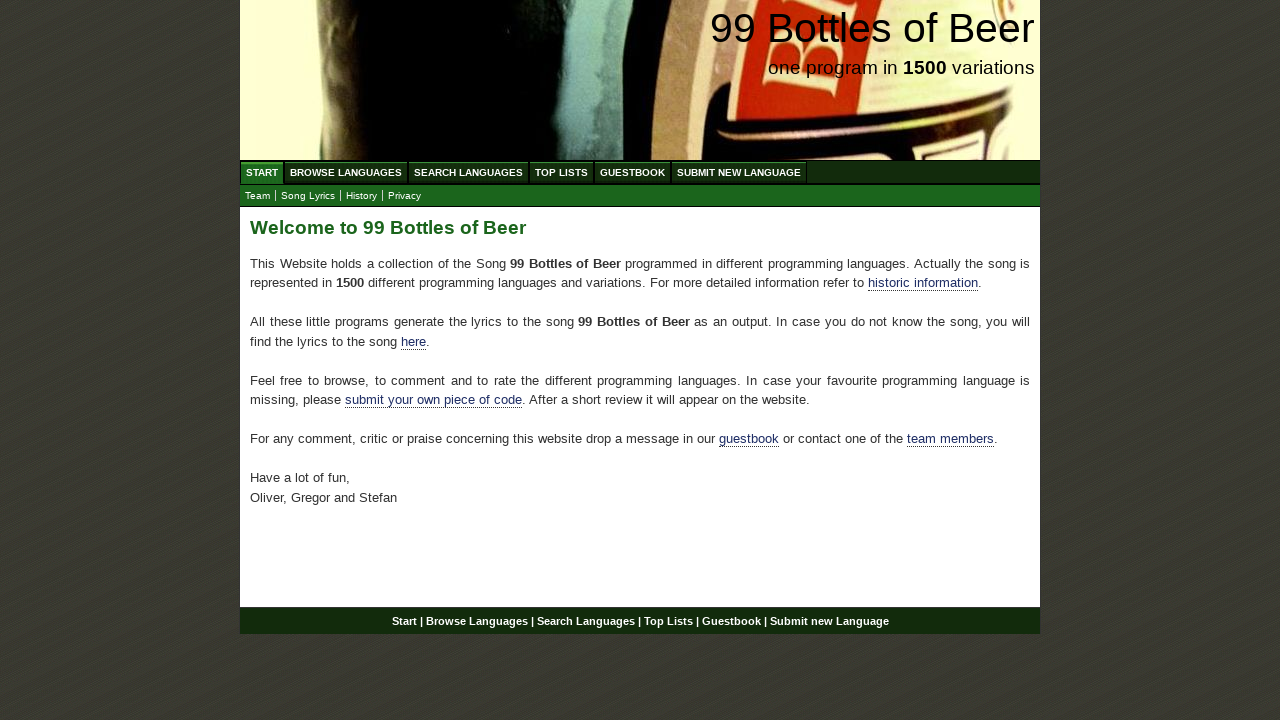